Tests clicking search button with empty search field and verifies warning message appears

Starting URL: https://www.sharelane.com/cgi-bin/main.py

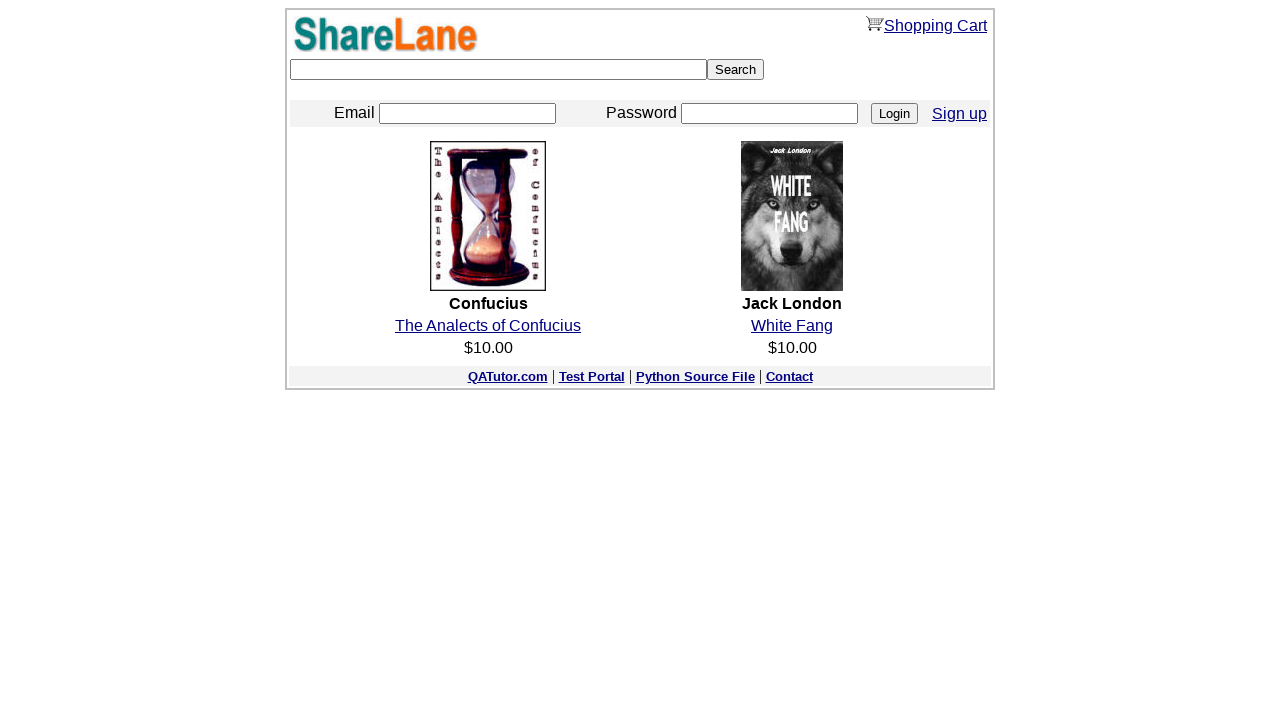

Navigated to ShareLane main page
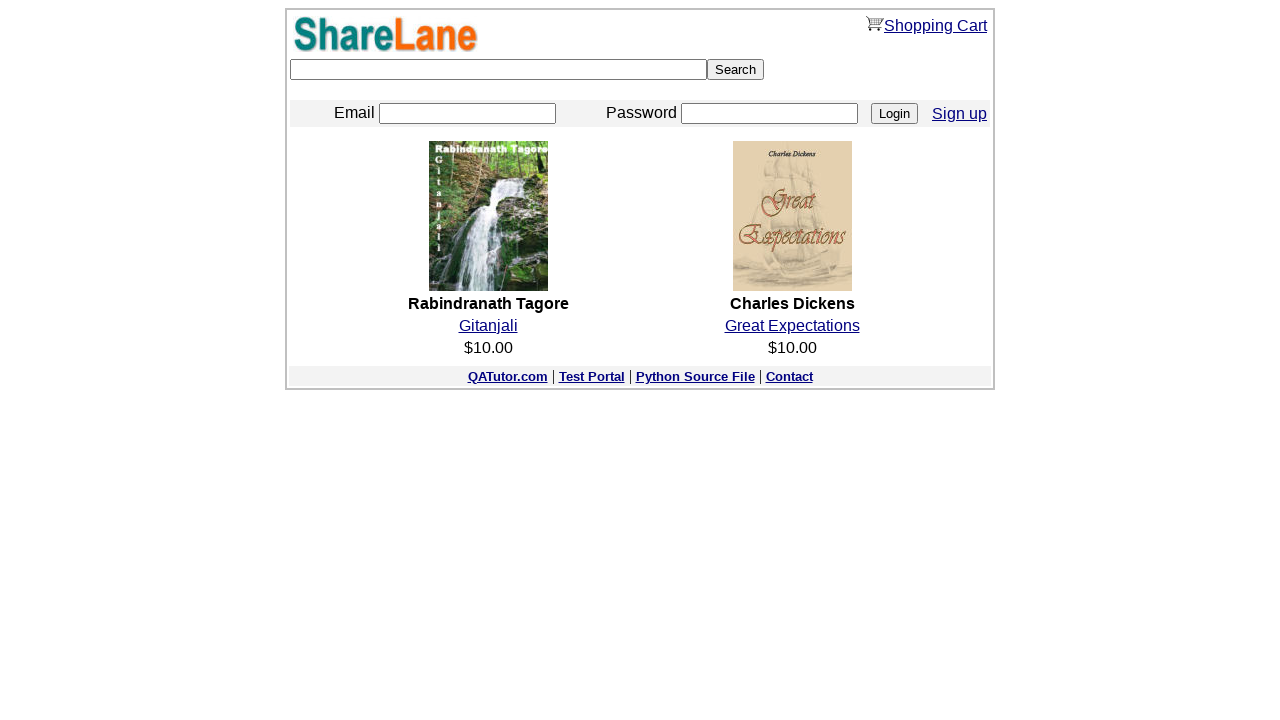

Clicked search button with empty search field at (736, 70) on input[type='submit'][value='Search']
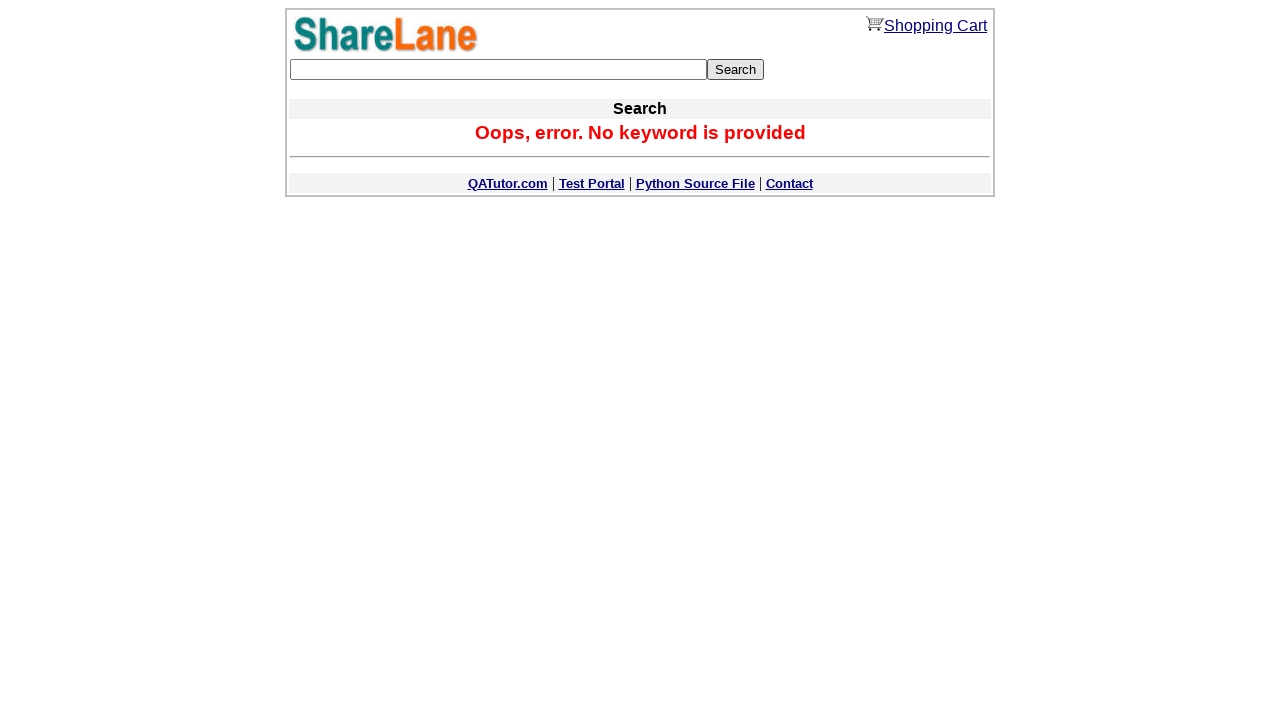

Warning message appeared after searching with empty string
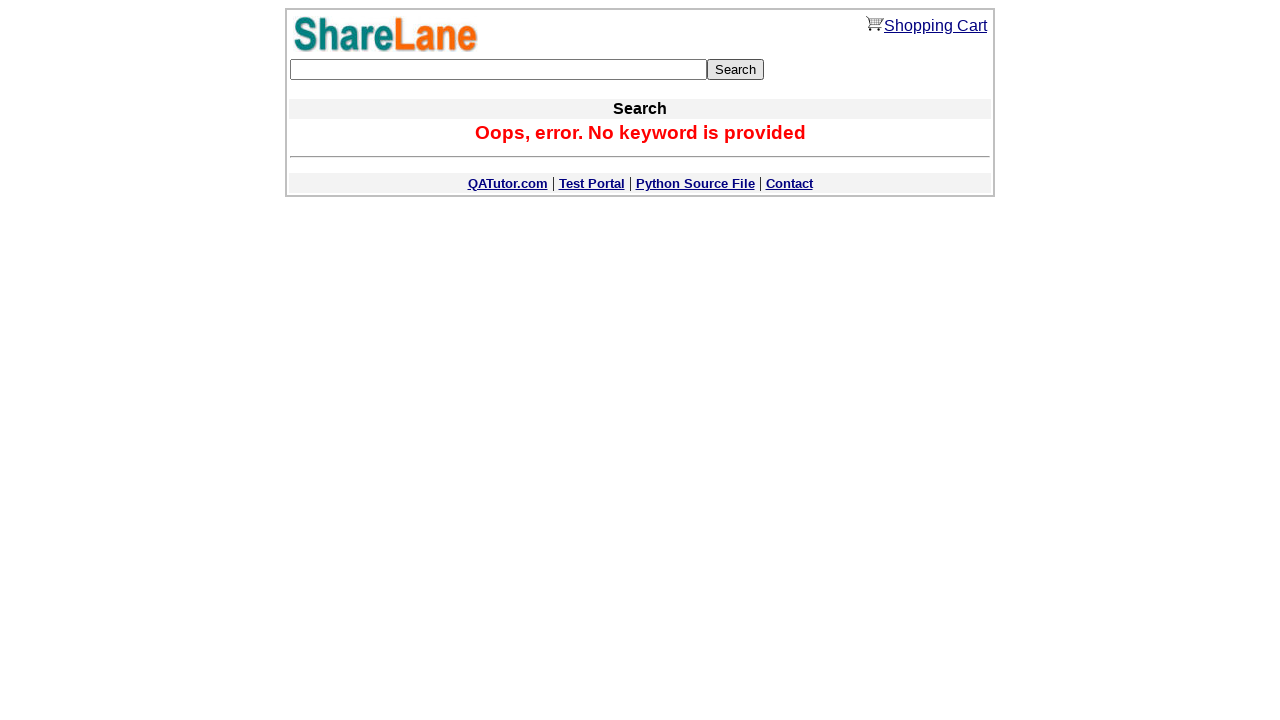

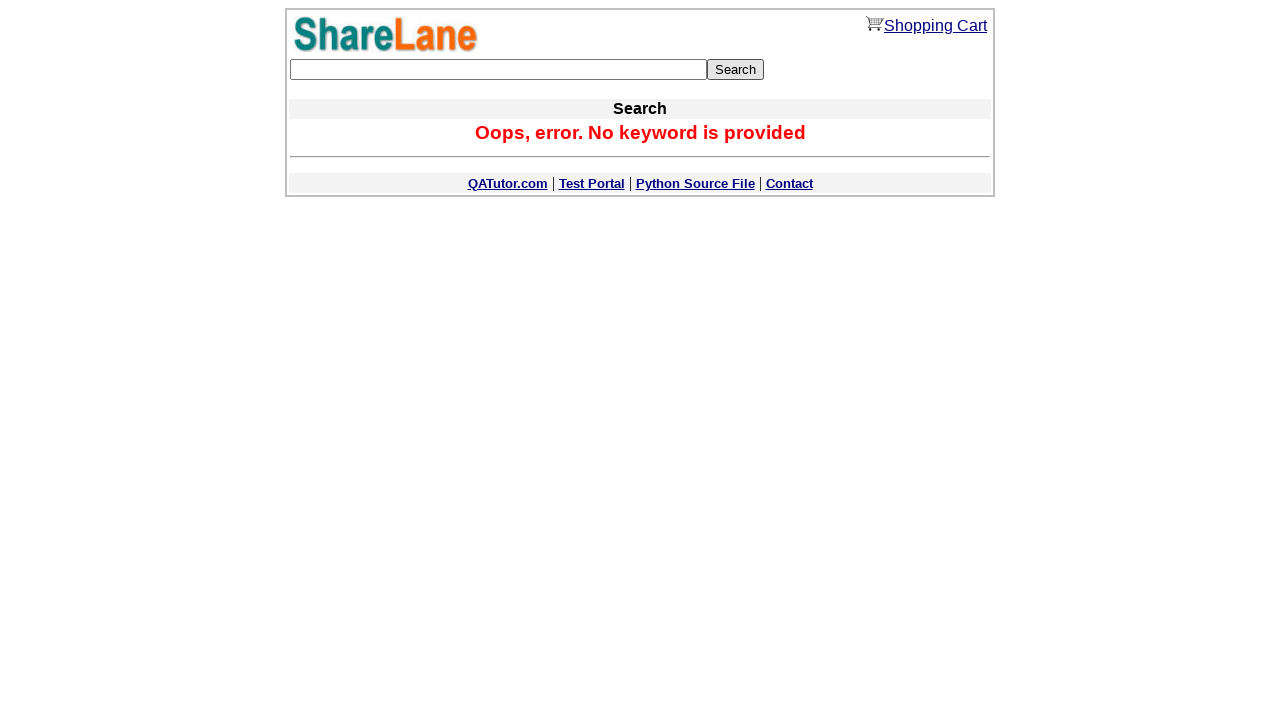